Tests JavaScript alert handling by clicking buttons that trigger different types of alerts, then accepting the first alert and dismissing the second confirmation dialog.

Starting URL: https://demoqa.com/alerts

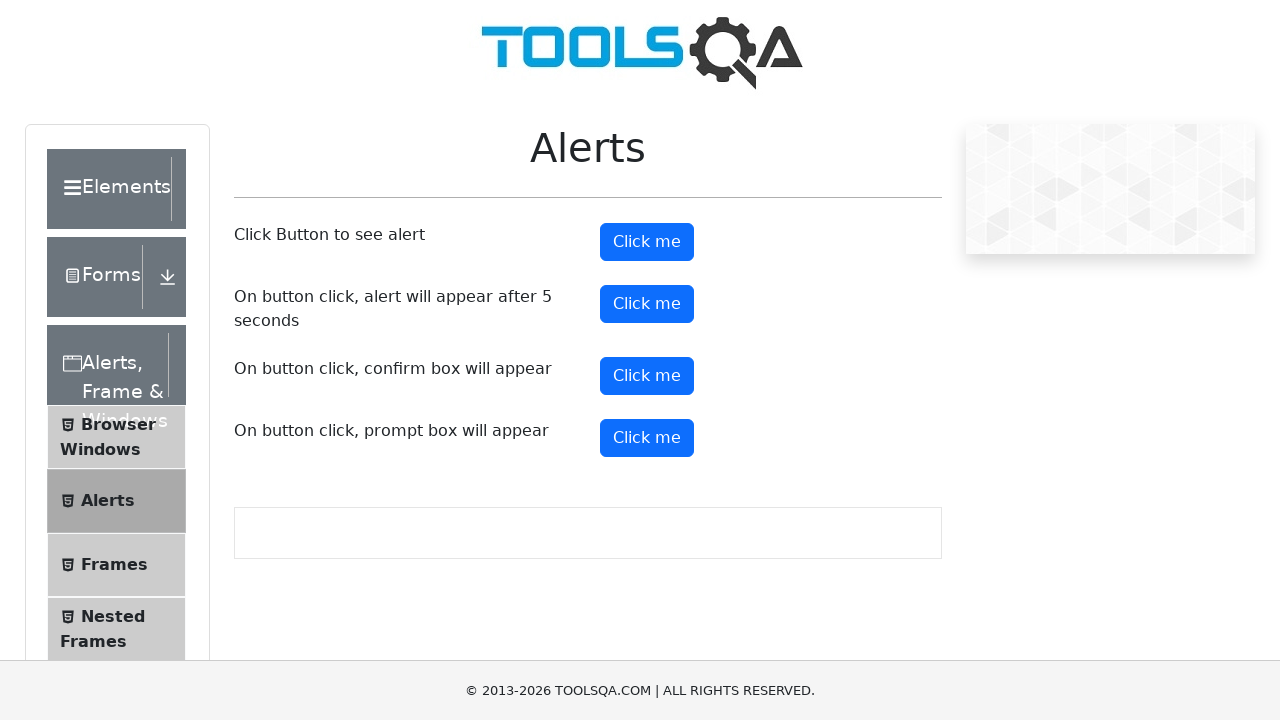

Clicked the alert button to trigger simple alert at (647, 242) on #alertButton
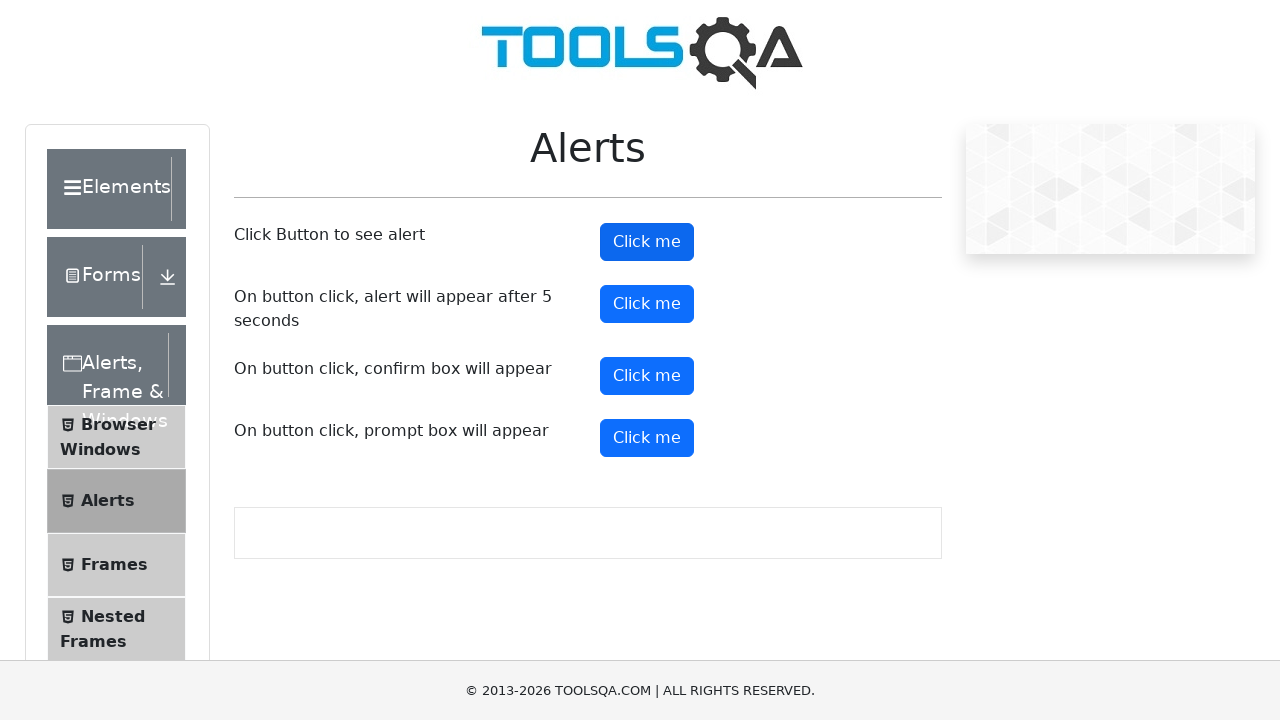

Set up dialog handler to accept alerts
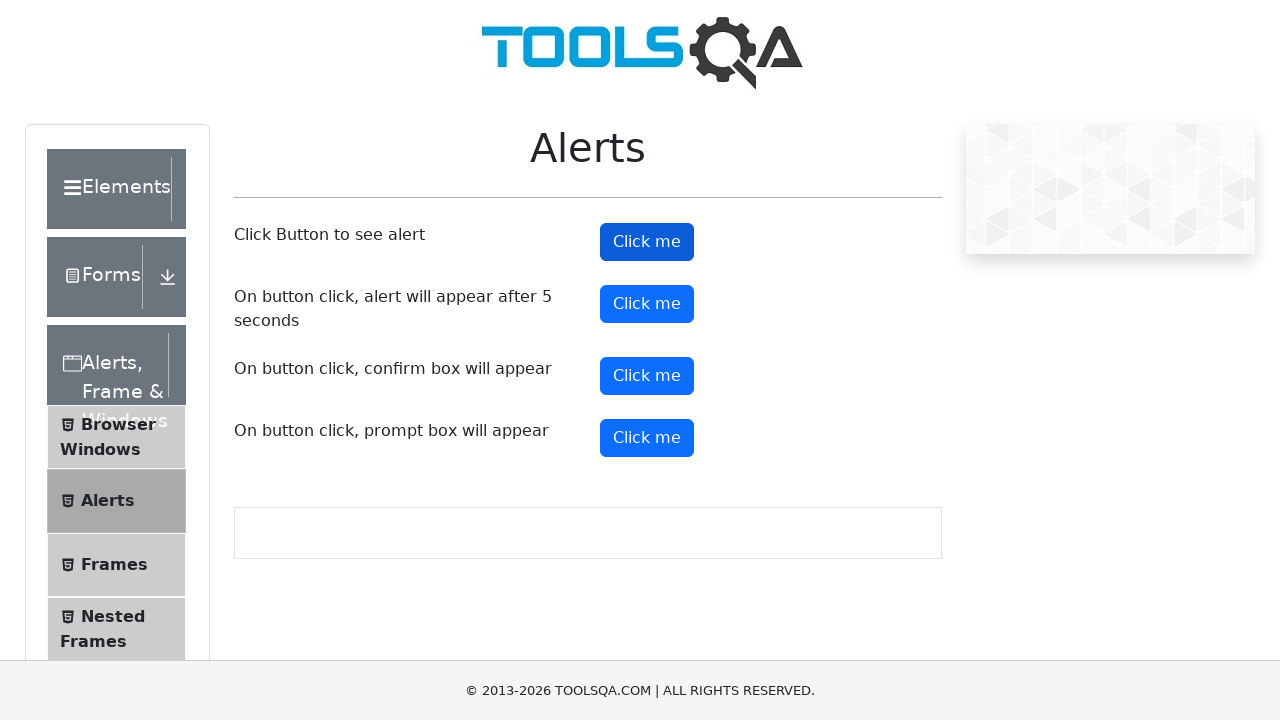

Waited for alert to appear and be accepted
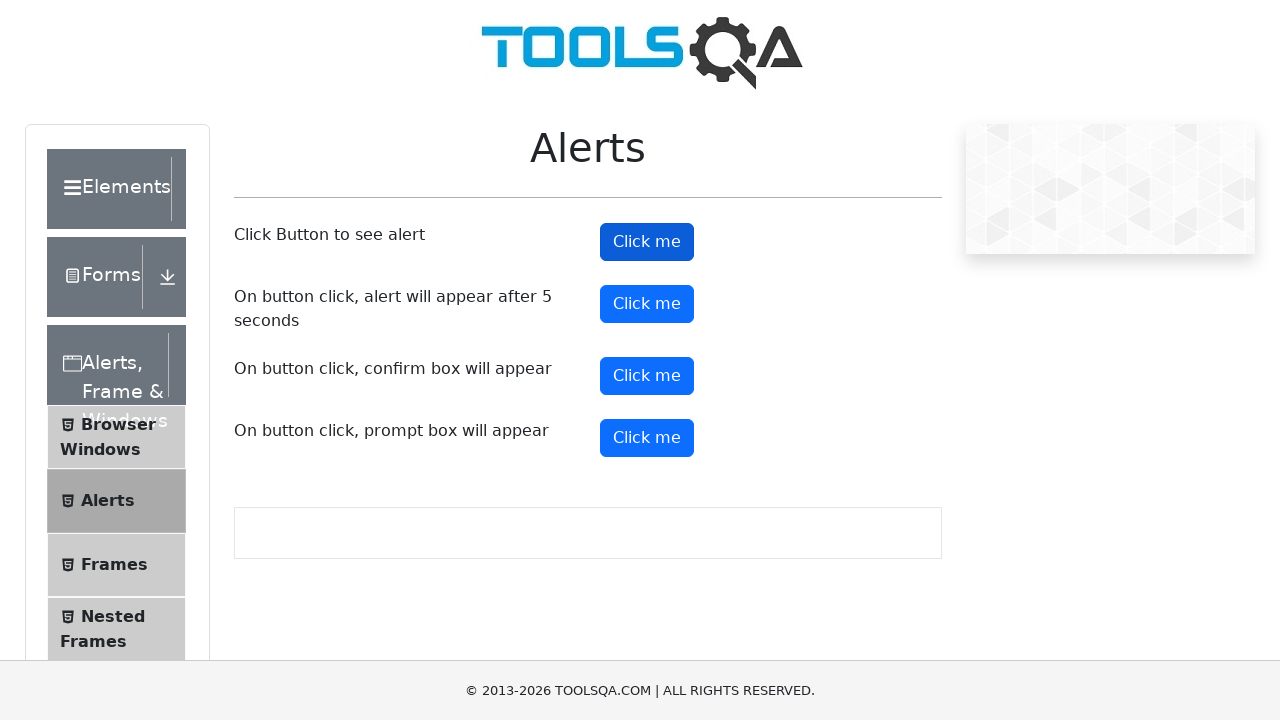

Clicked the confirm button to trigger confirmation dialog at (647, 376) on #confirmButton
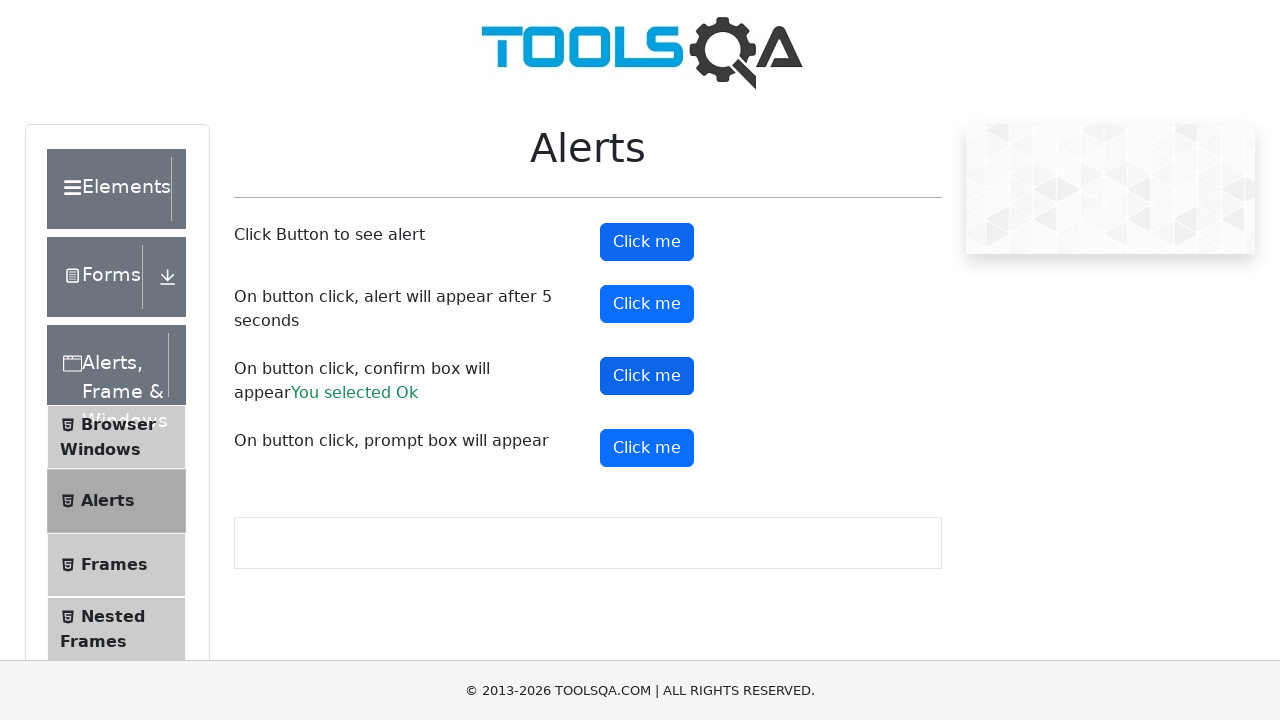

Waited for confirmation dialog to appear and be dismissed
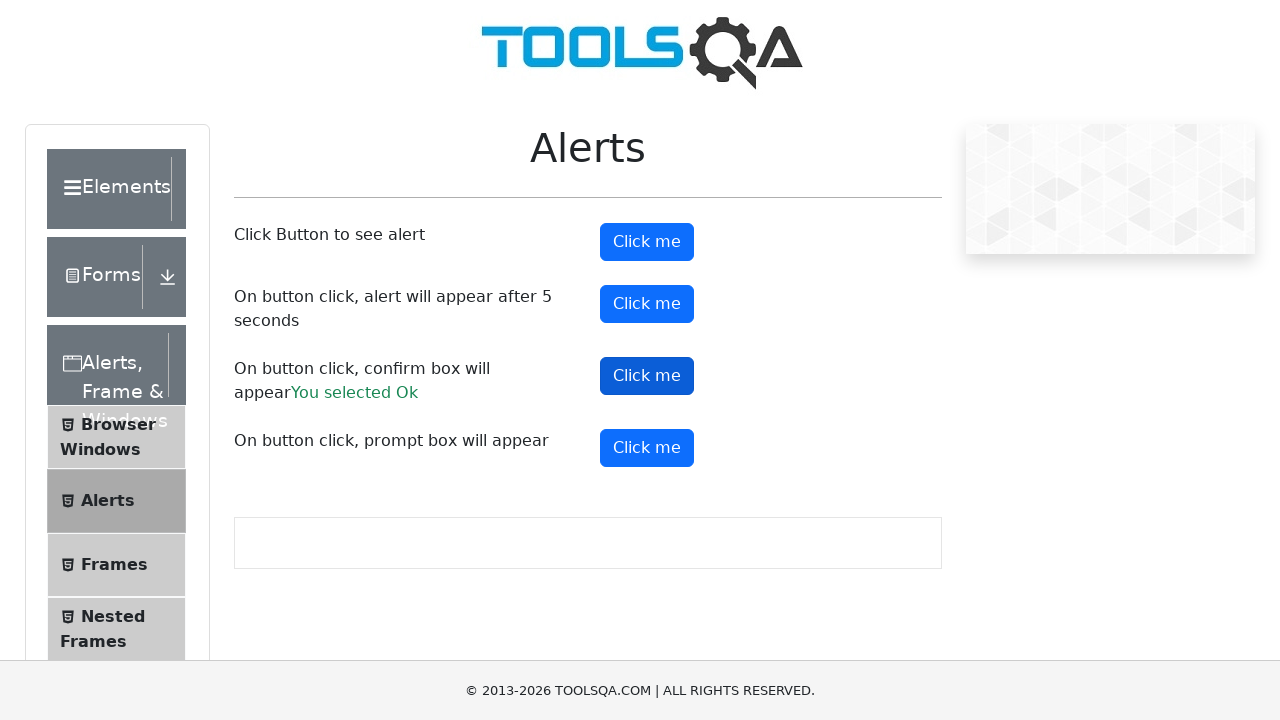

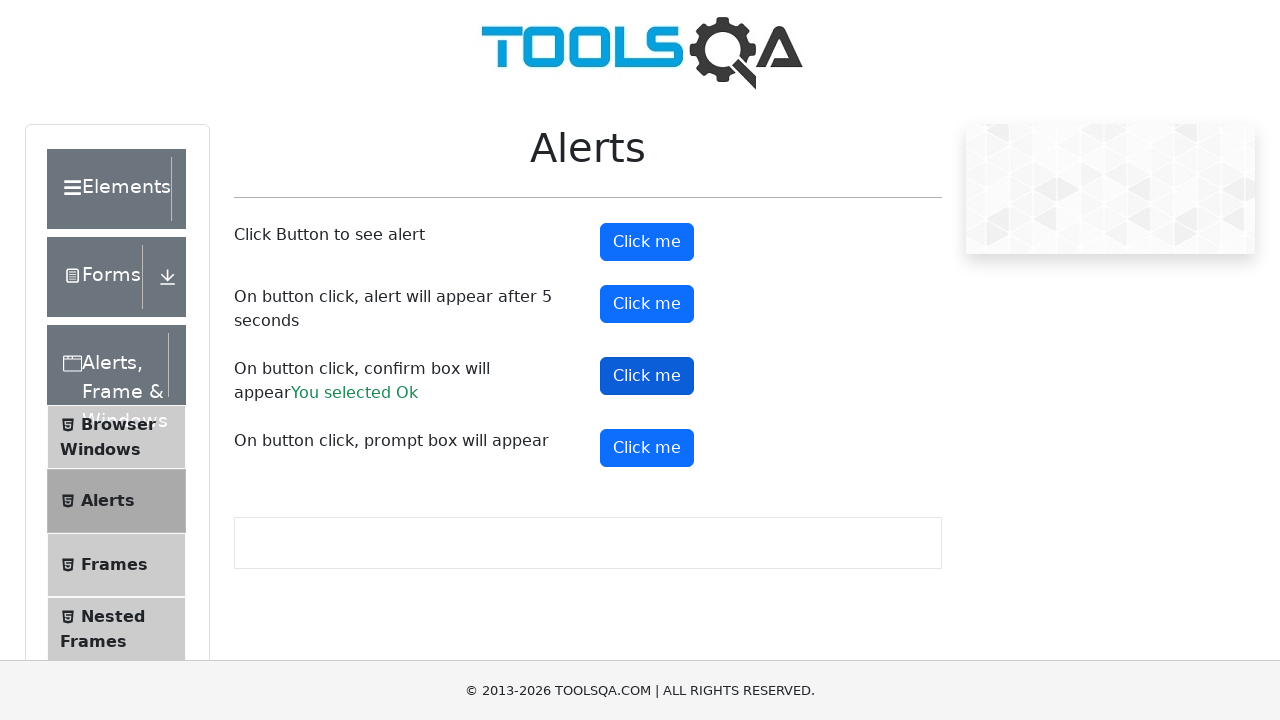